Tests double-click functionality on a button to verify that the double-click action triggers the expected text change

Starting URL: https://automationfc.github.io/basic-form/index.html

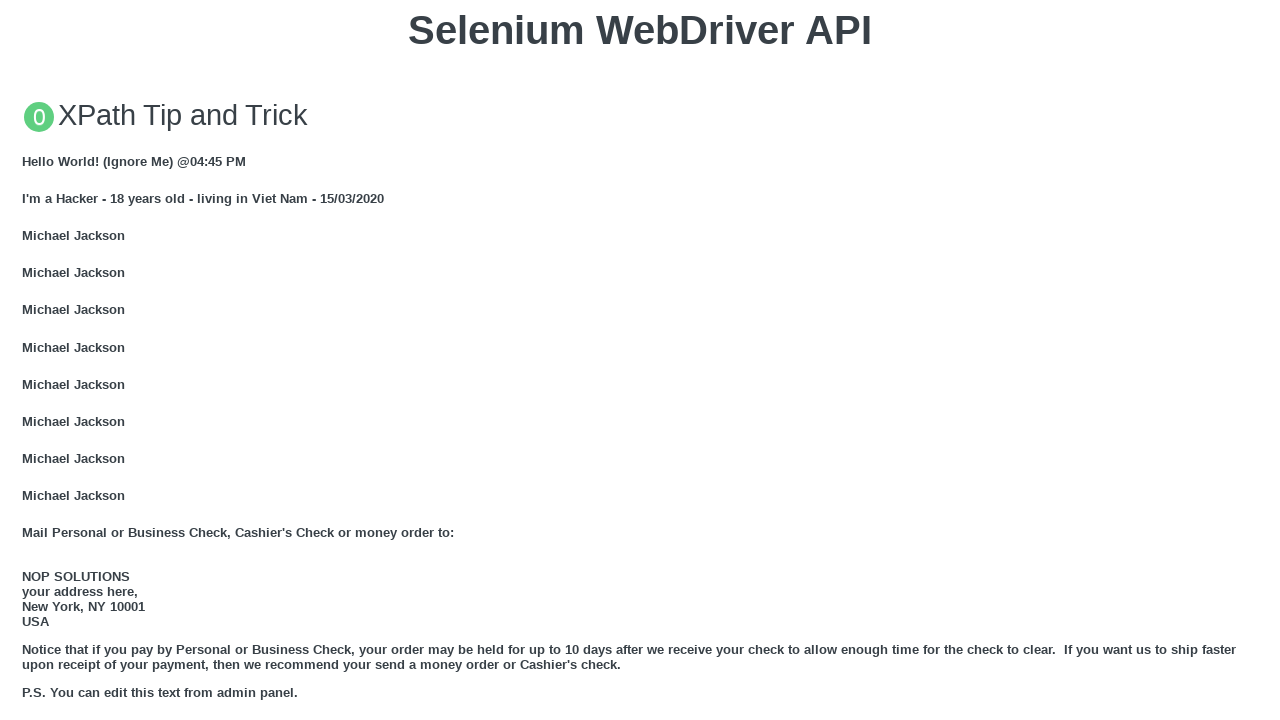

Navigated to basic form test page
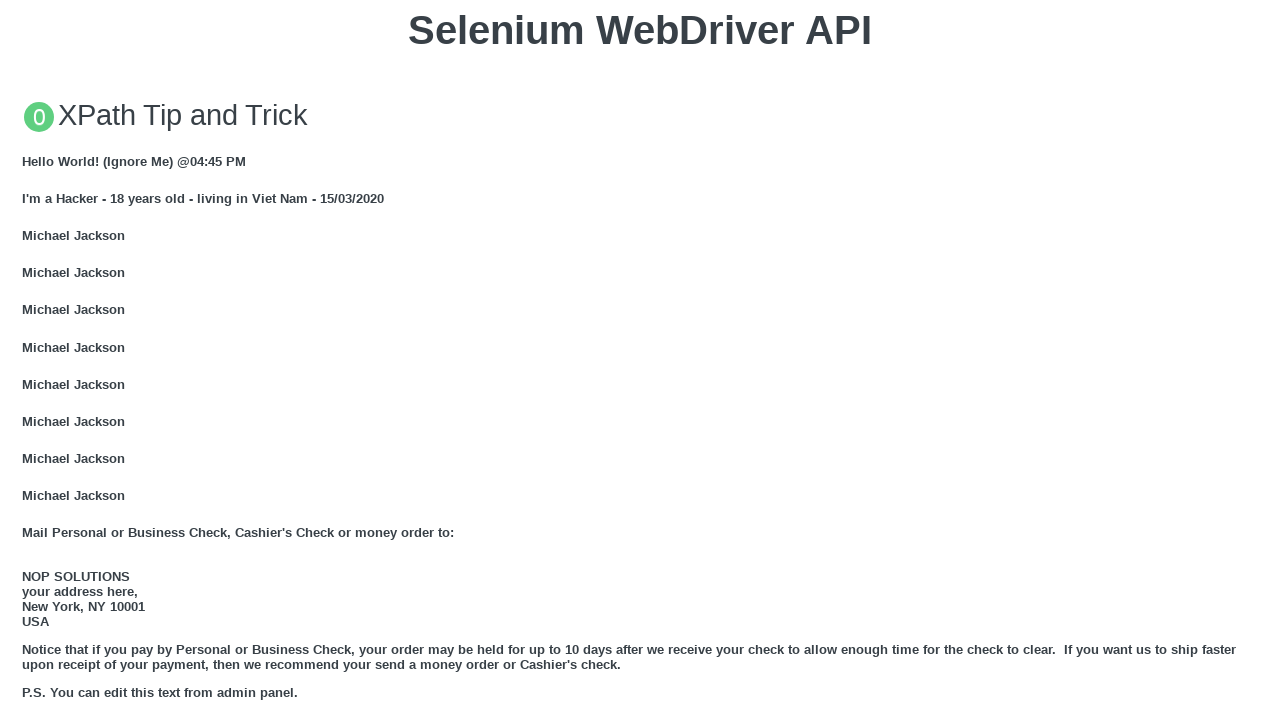

Located double-click button element
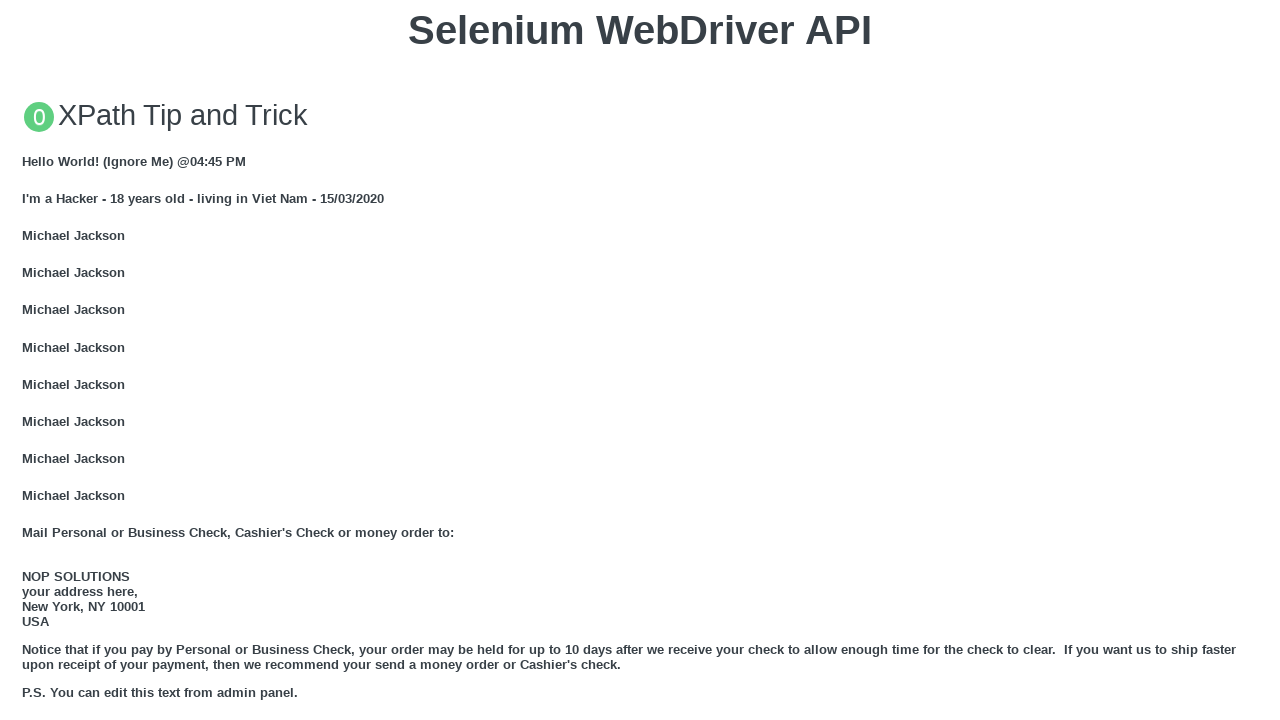

Double-clicked the button to trigger action at (640, 361) on xpath=//button[text()='Double click me']
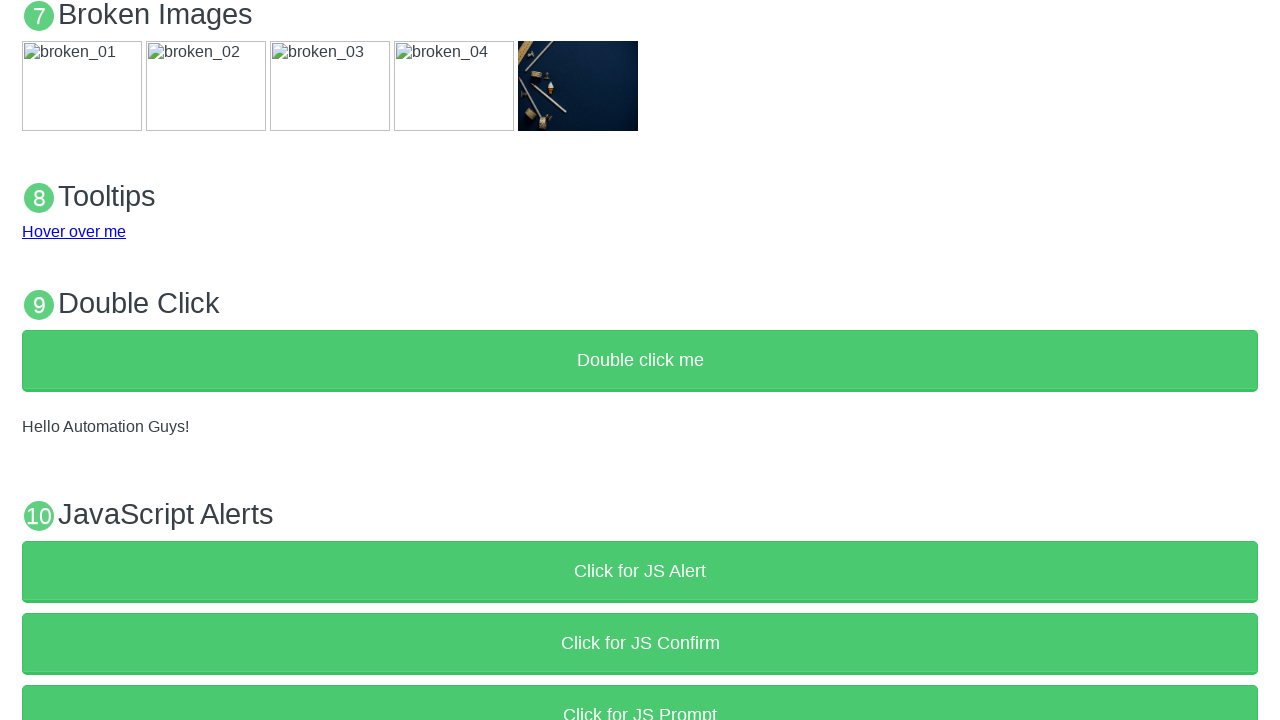

Waited 2 seconds for page to process double-click action
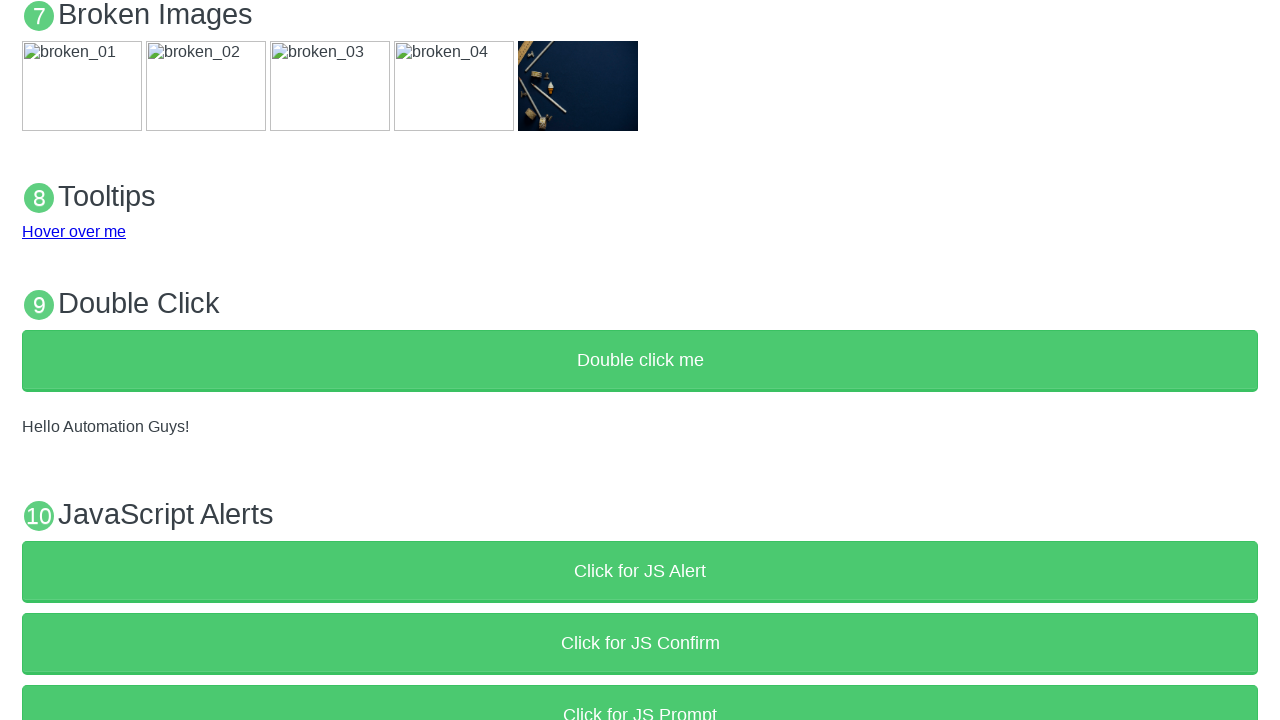

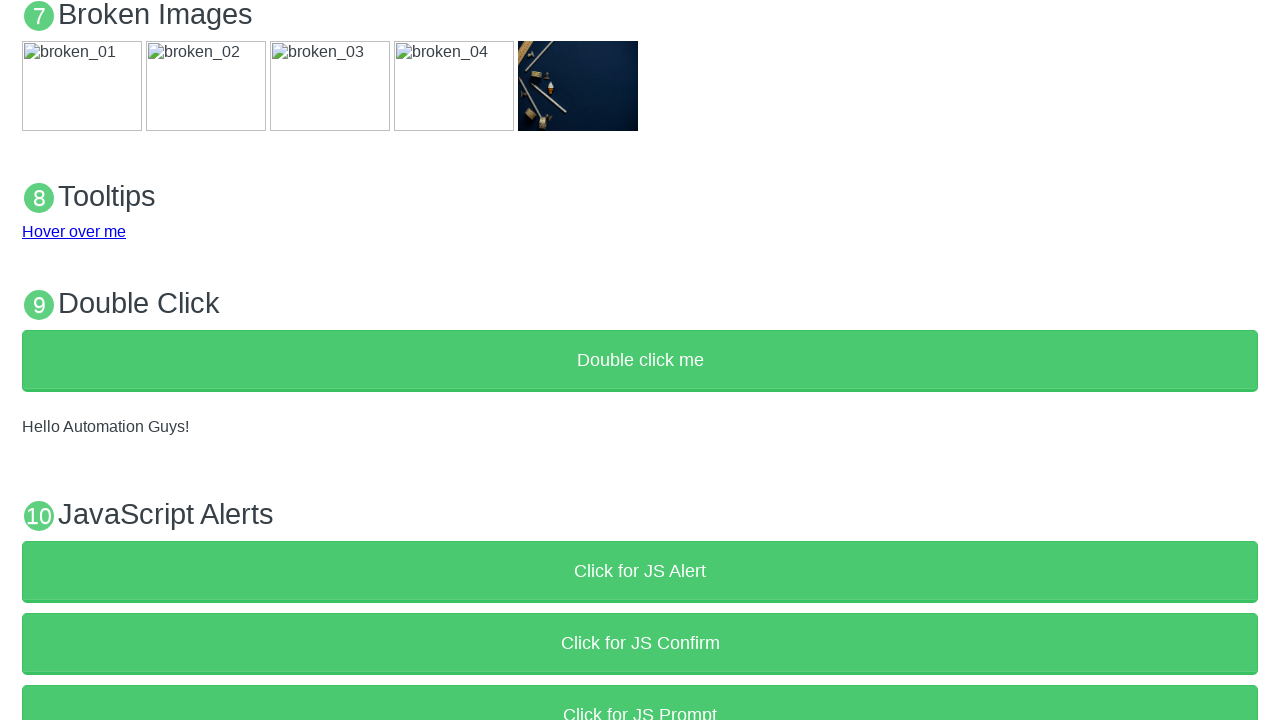